Tests the jQuery UI Checkboxradio widget by selecting various radio and checkbox options for hotel room configuration.

Starting URL: https://jqueryui.com/

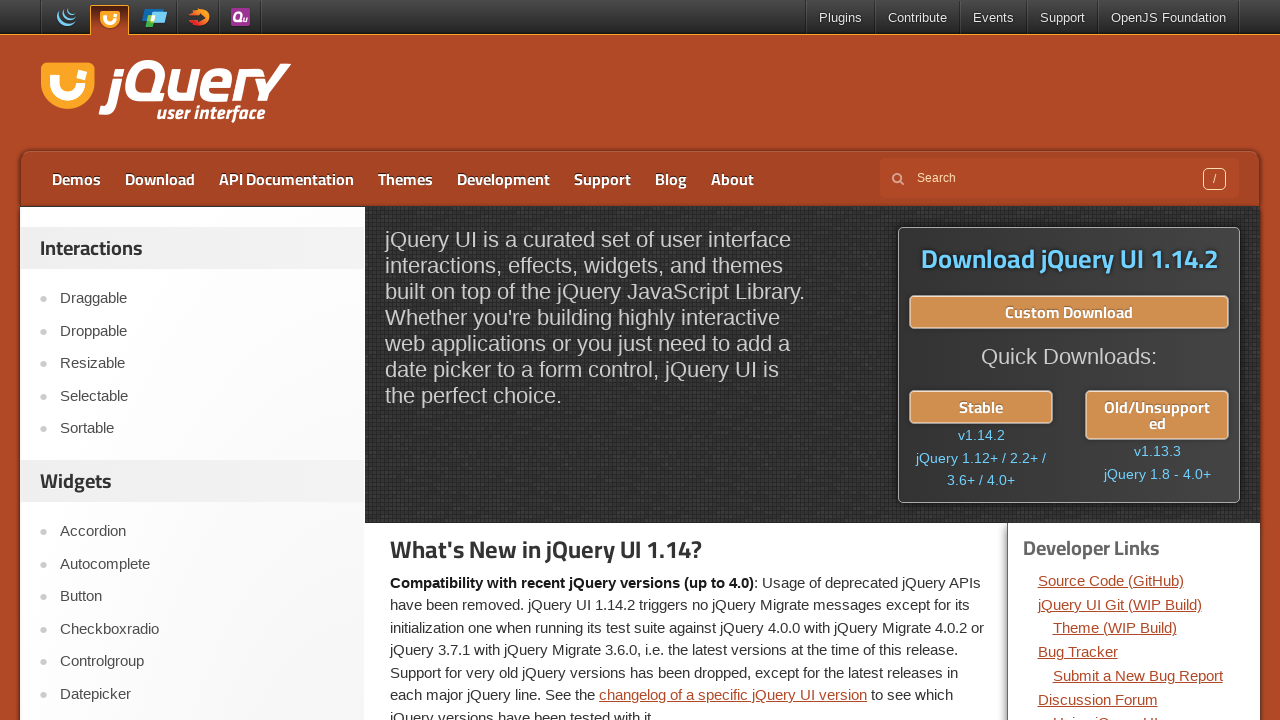

Clicked on Checkboxradio link at (202, 629) on text=Checkboxradio
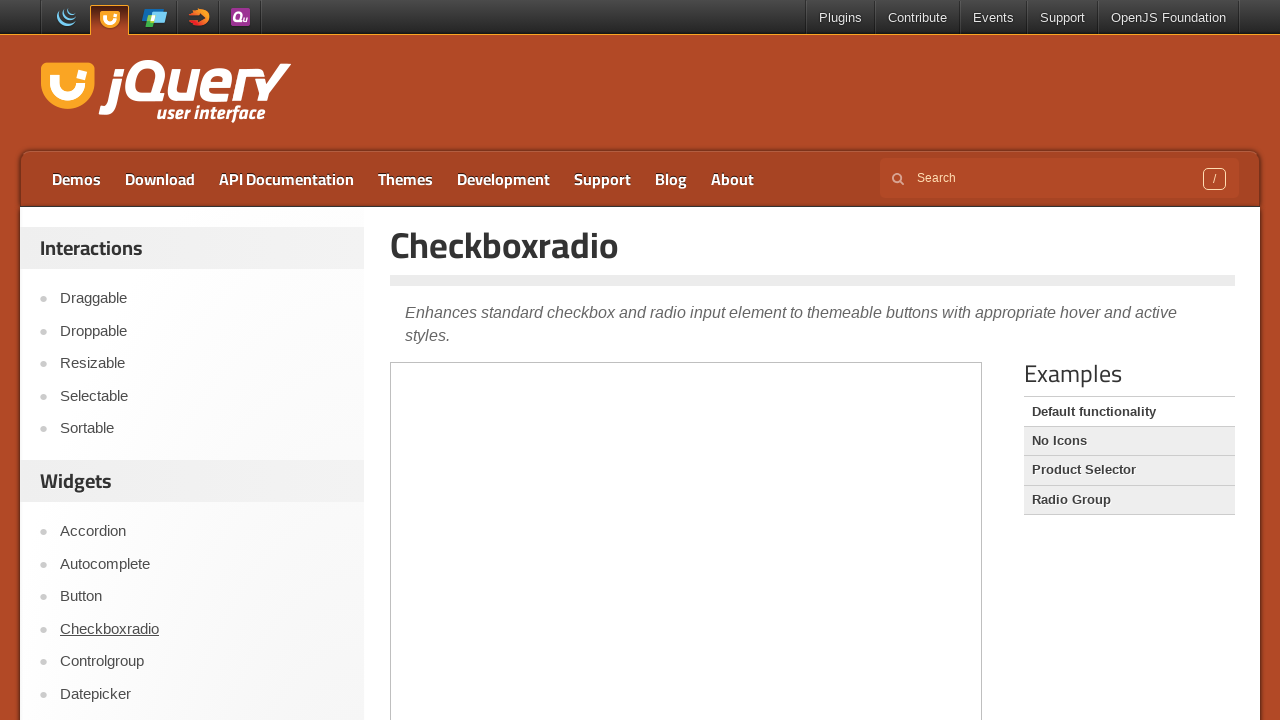

Scrolled down 300 pixels to view the demo
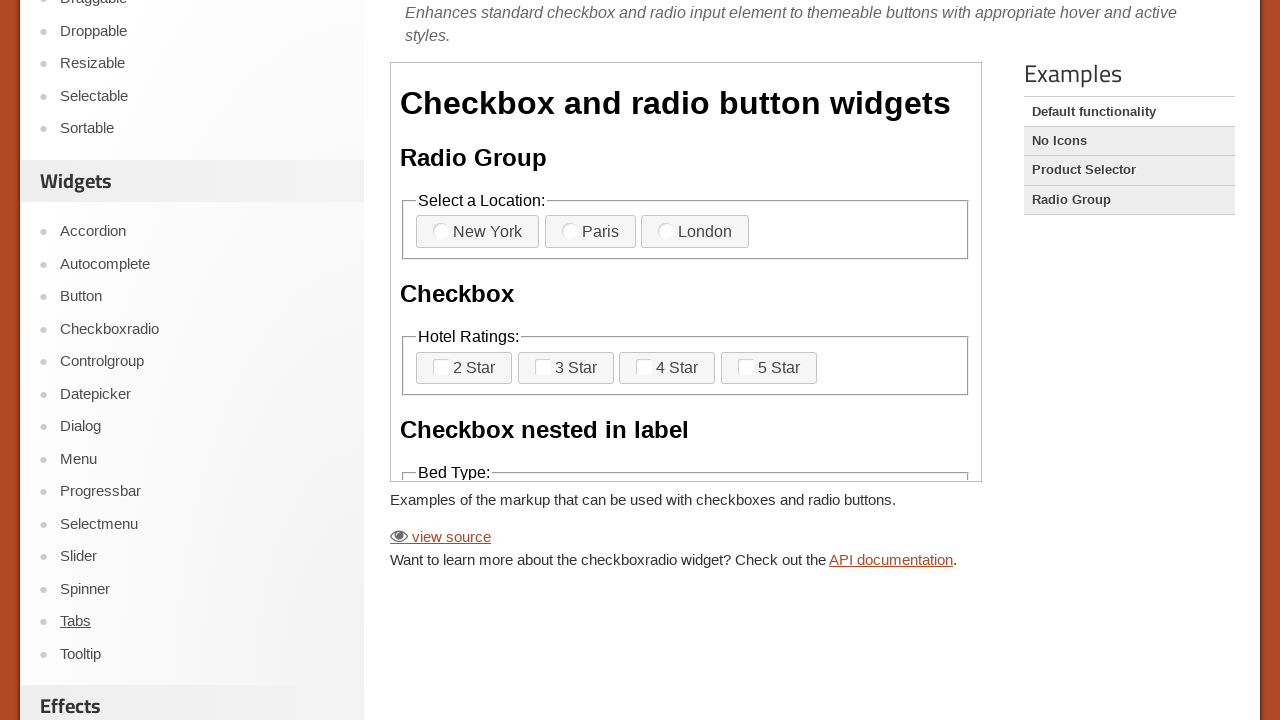

Located the demo iframe
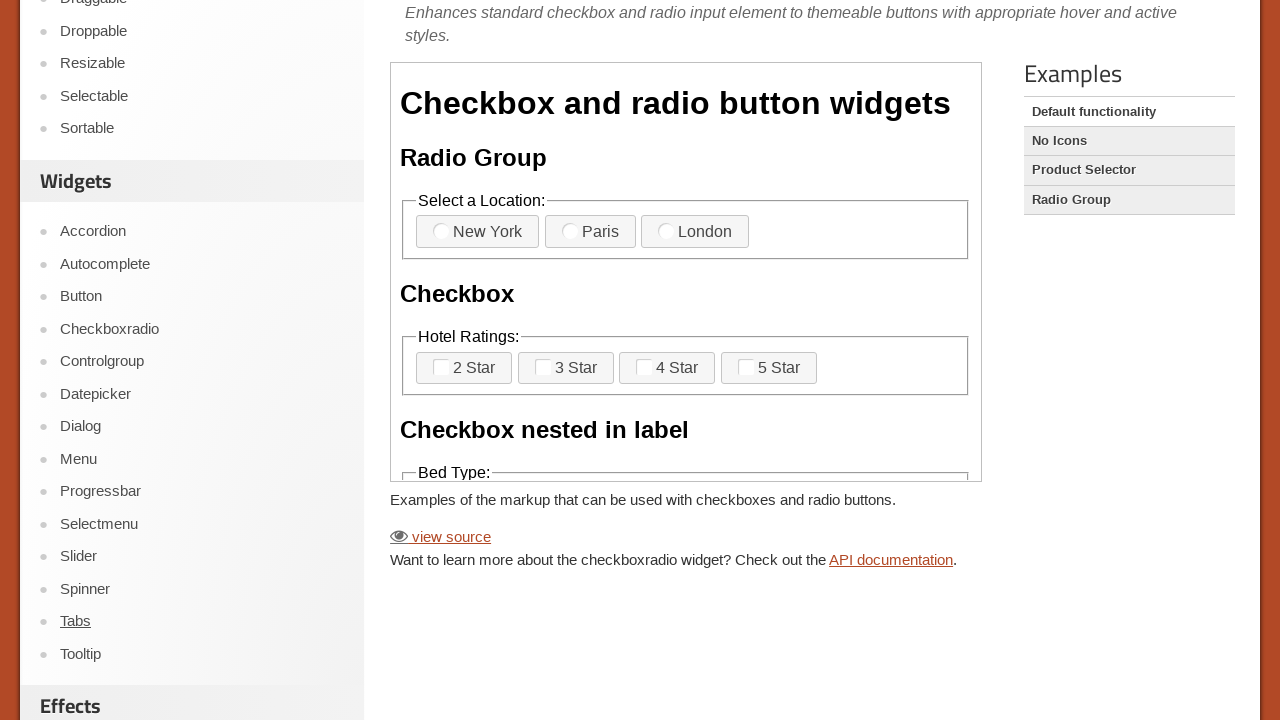

Clicked on the first radio button option at (478, 232) on iframe.demo-frame >> nth=0 >> internal:control=enter-frame >> label.ui-checkboxr
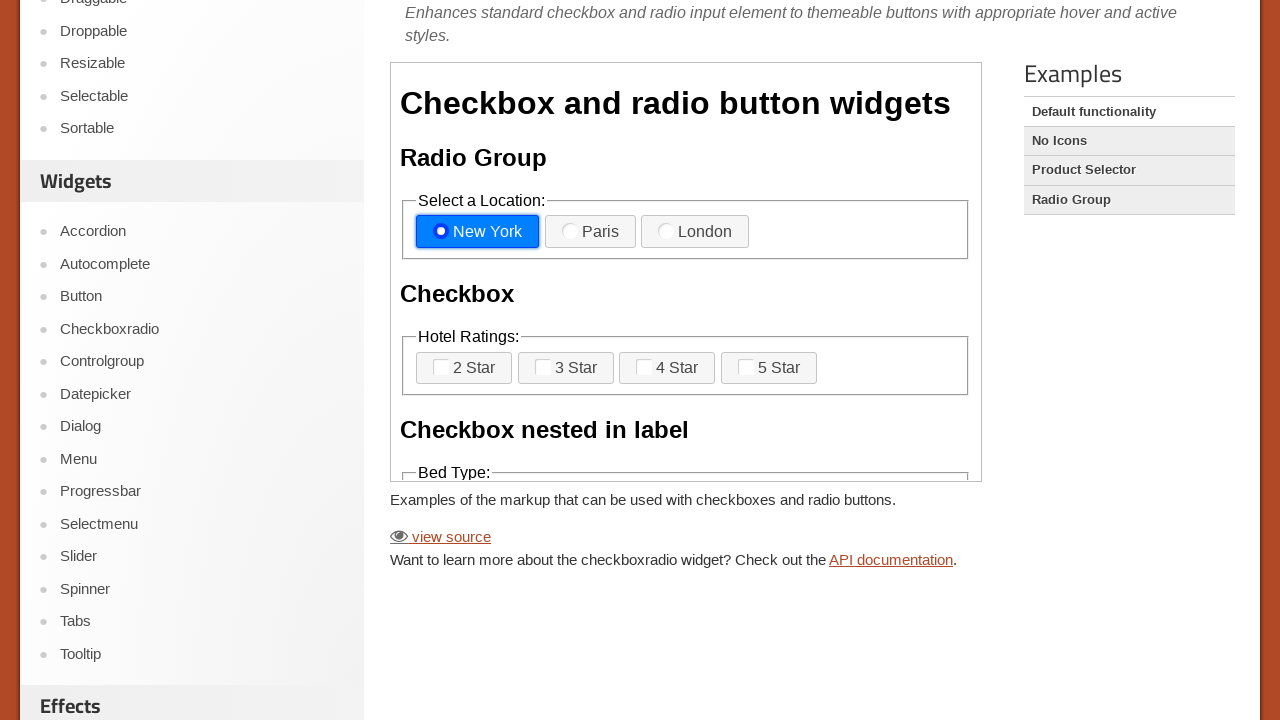

Selected 5 Star rating option at (769, 368) on iframe.demo-frame >> nth=0 >> internal:control=enter-frame >> label:has-text('5 
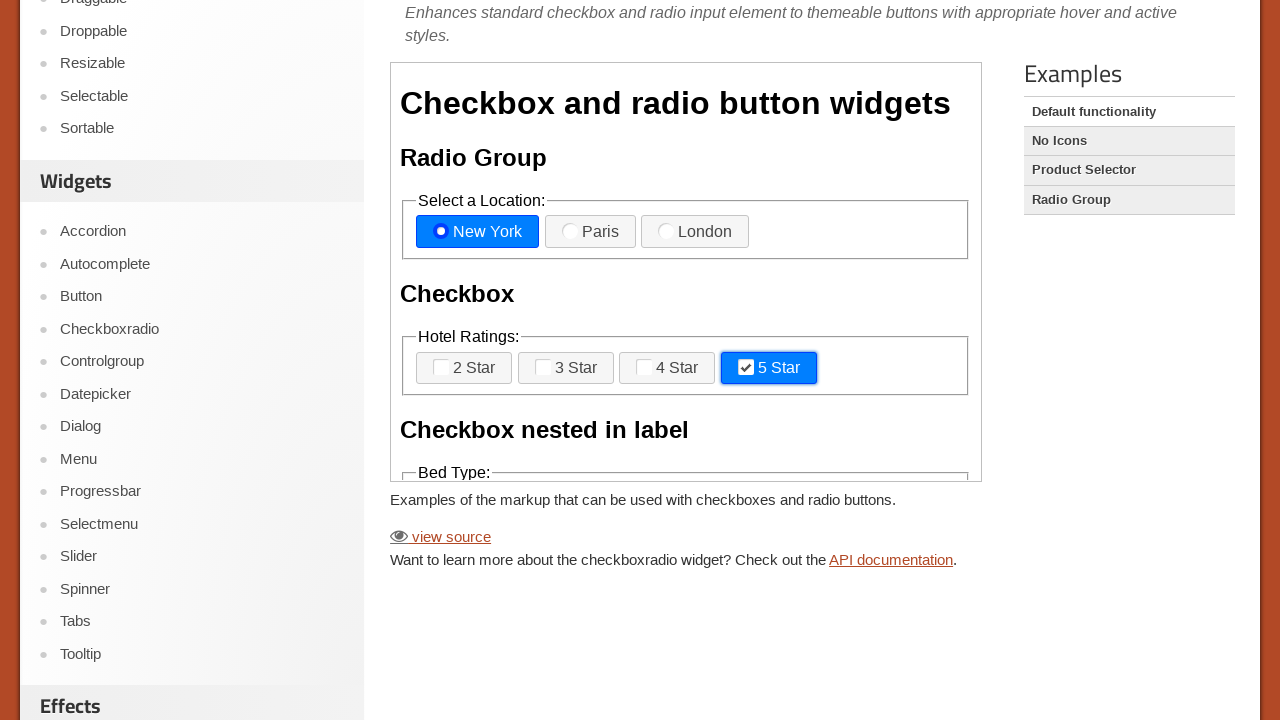

Selected 1 King bed room option at (832, 444) on iframe.demo-frame >> nth=0 >> internal:control=enter-frame >> label:has-text('1 
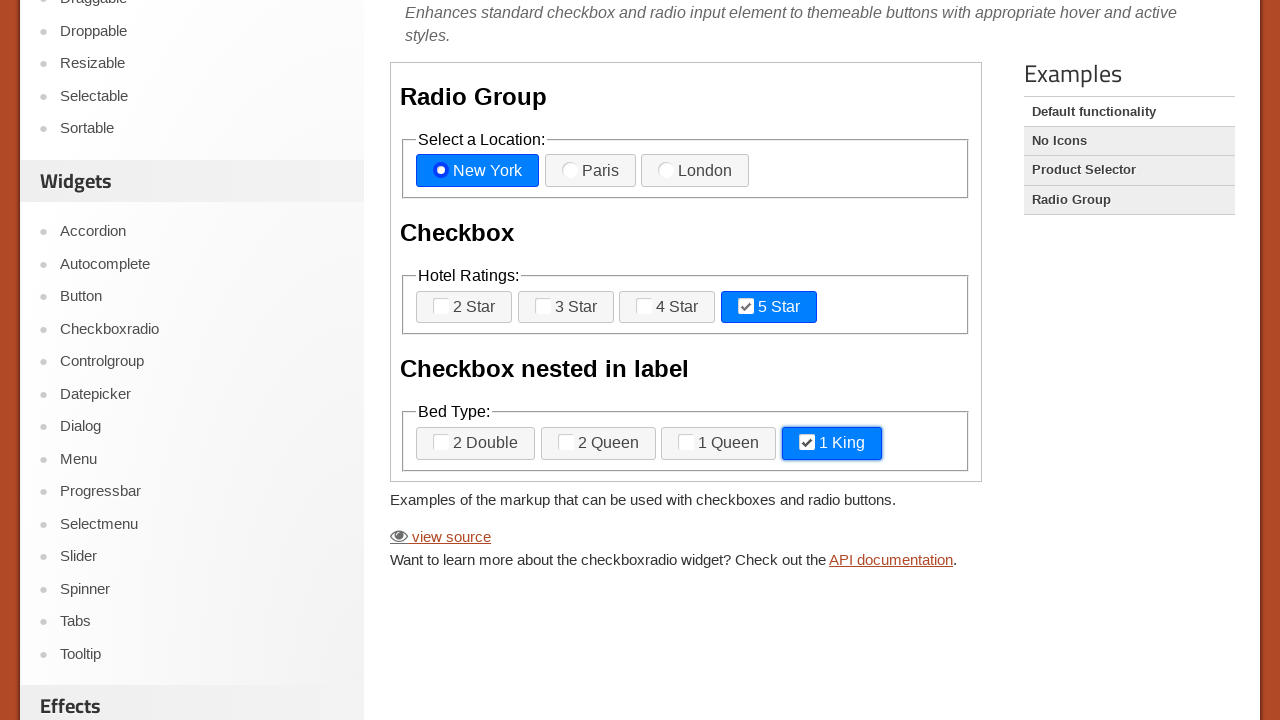

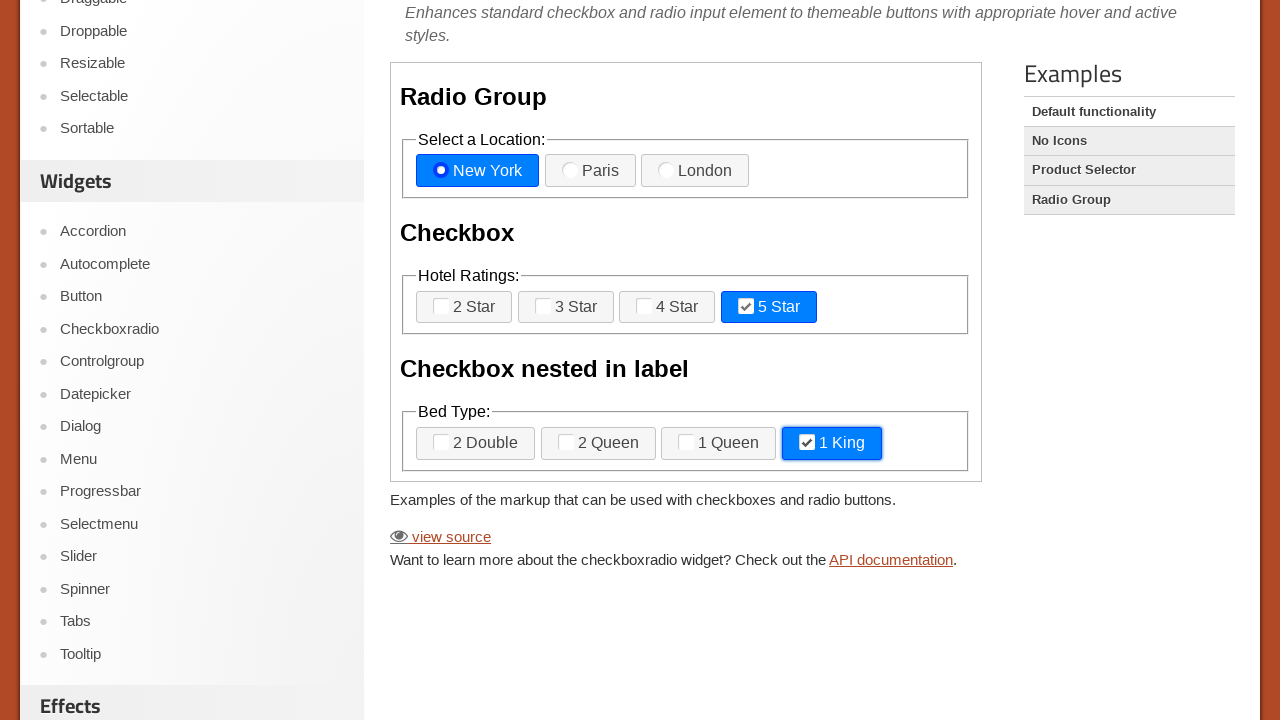